Tests confirmation alert by clicking the confirm button and accepting the dialog

Starting URL: https://demoqa.com/alerts

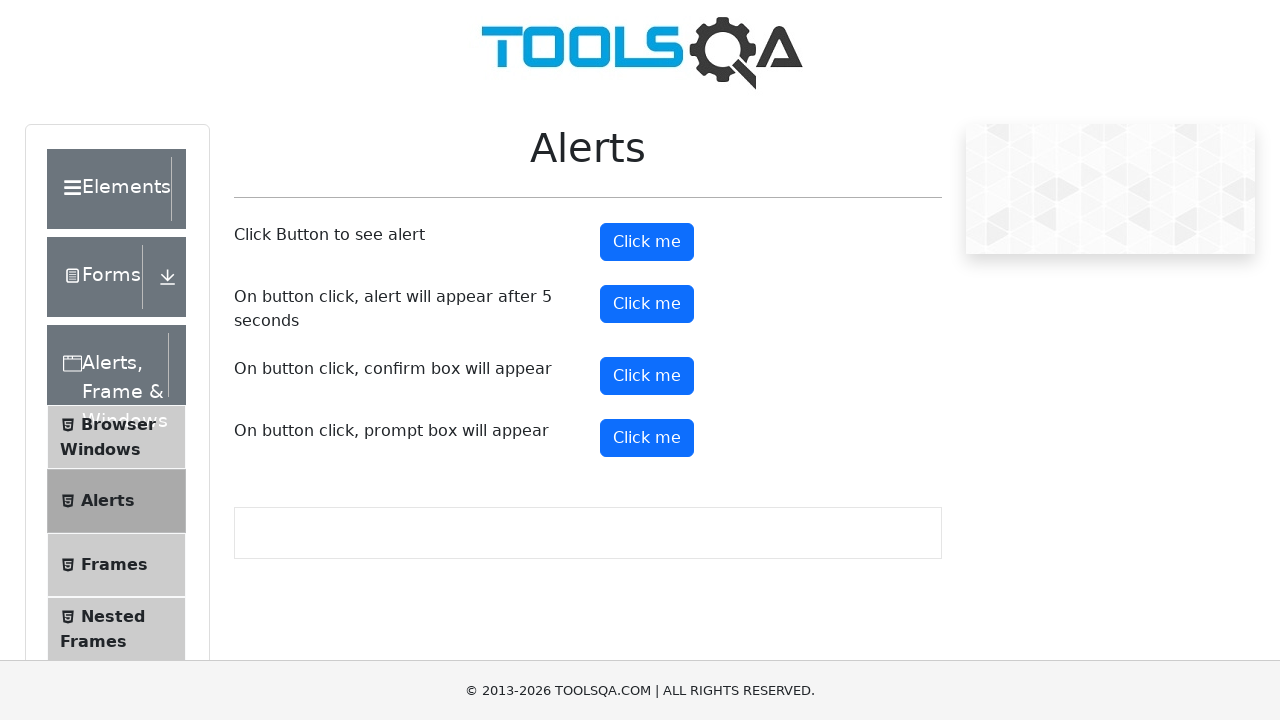

Set up dialog handler to accept confirmation alerts
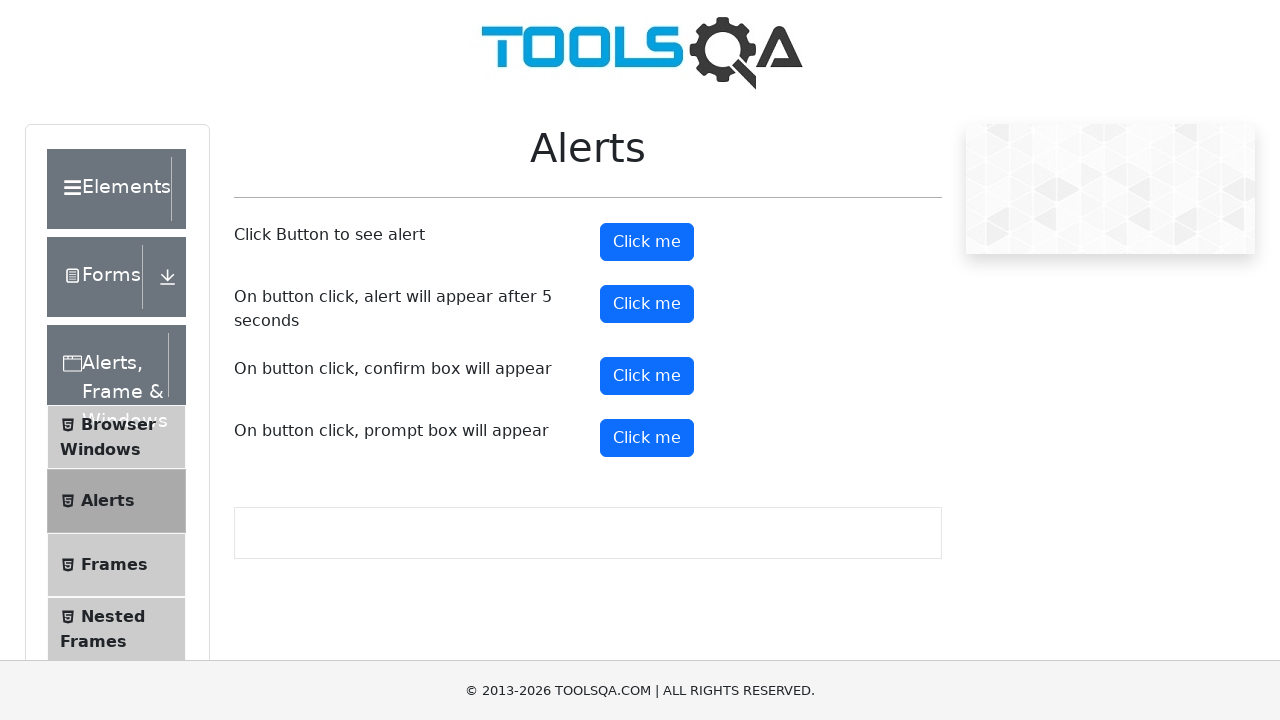

Clicked confirmation button to trigger alert at (647, 376) on #confirmButton
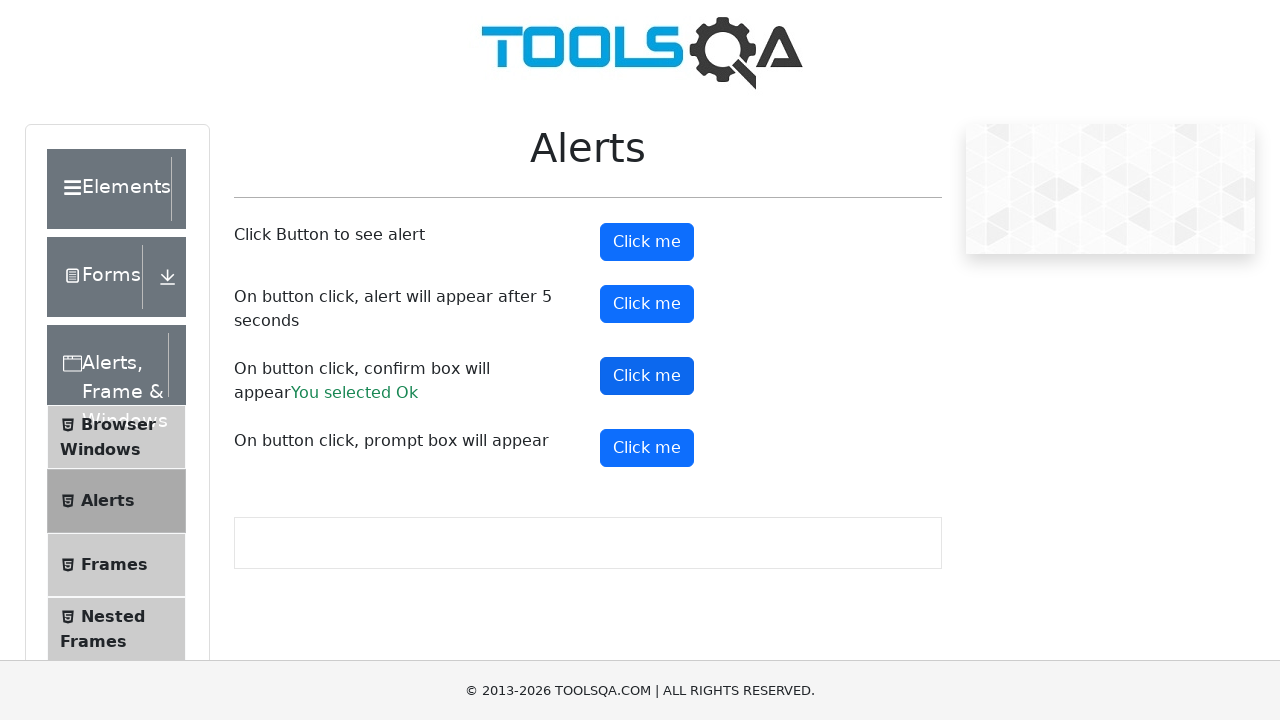

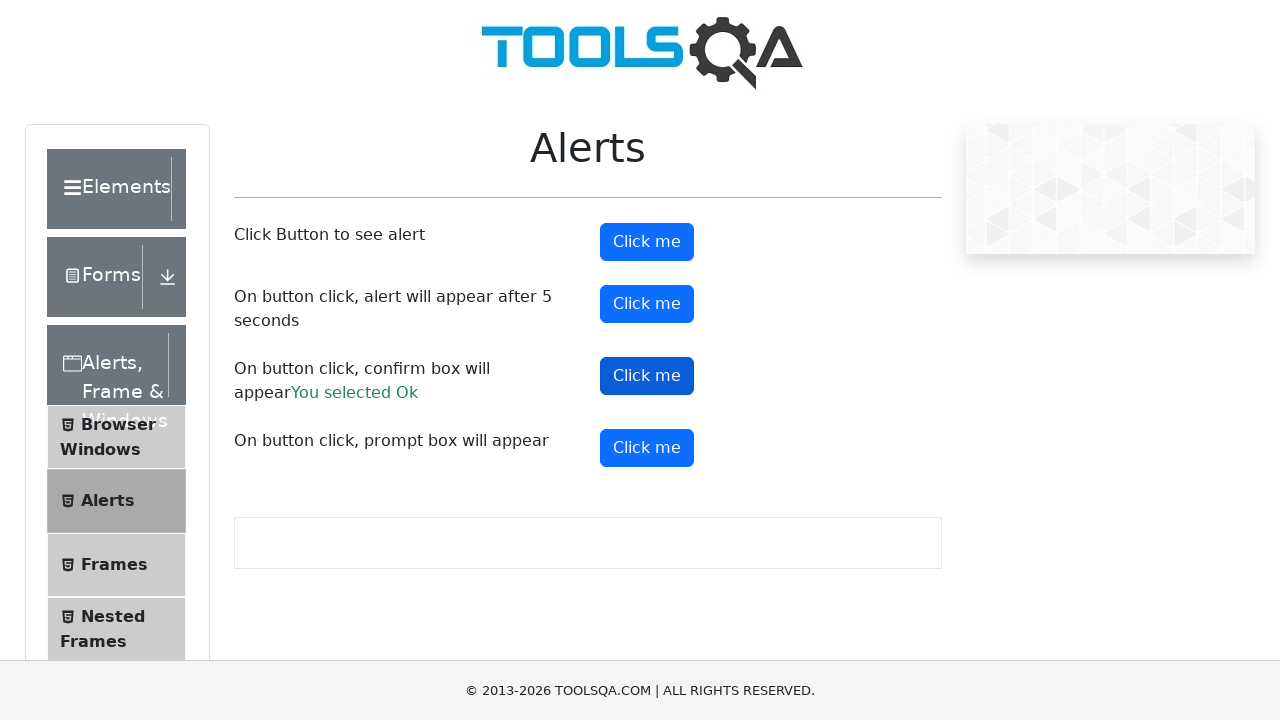